Tests drag and drop functionality by dragging a draggable element and dropping it onto a droppable target area within an iframe

Starting URL: https://jqueryui.com/droppable/

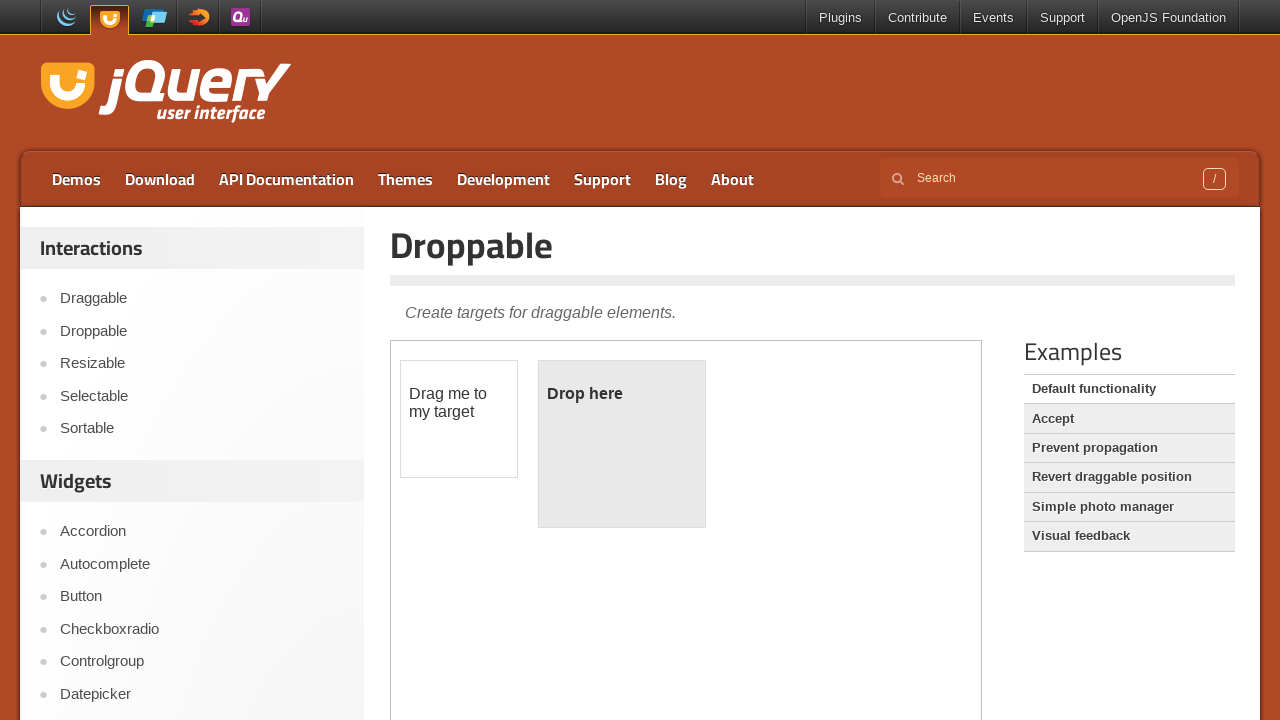

Located the iframe containing the drag and drop demo
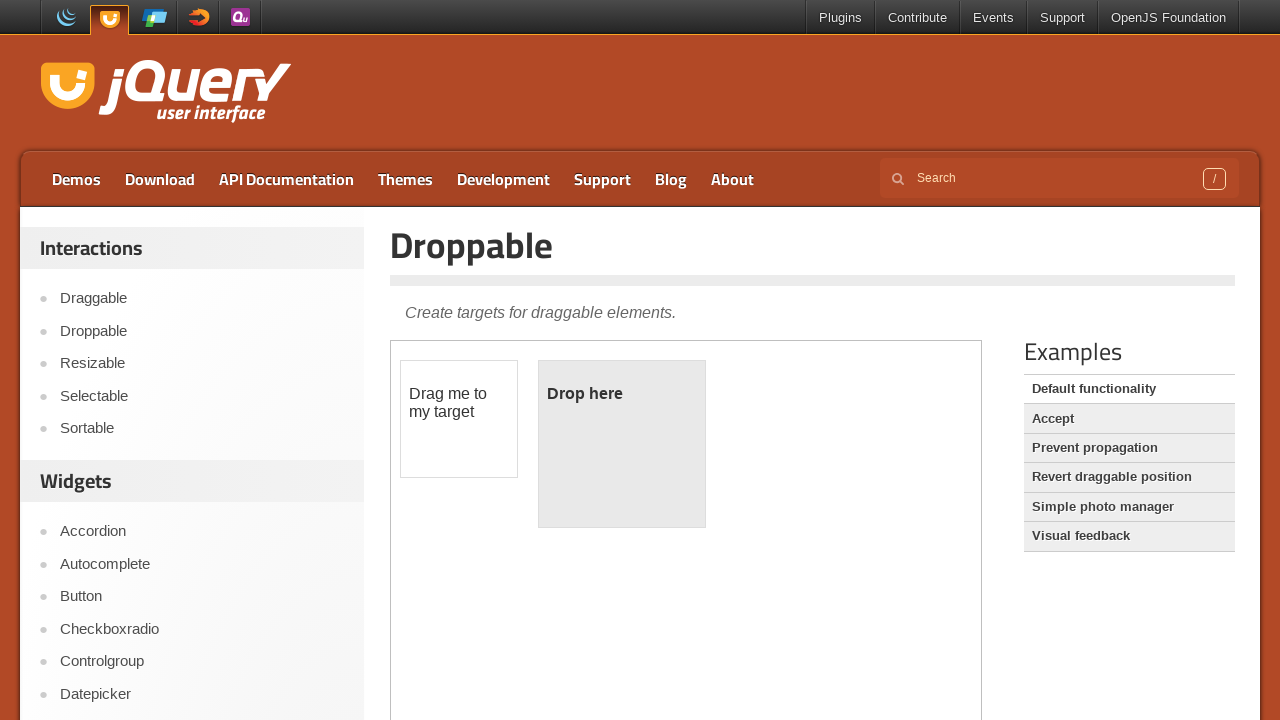

Located the draggable element with id 'draggable'
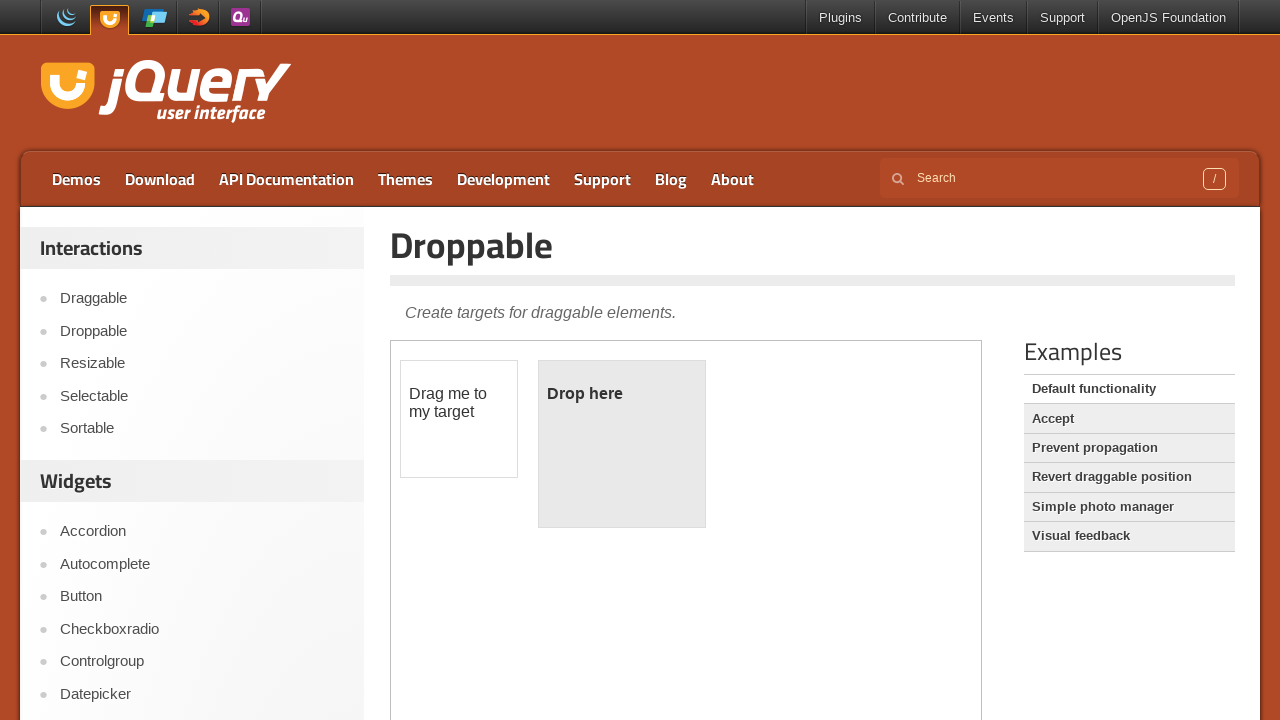

Located the droppable target element with id 'droppable'
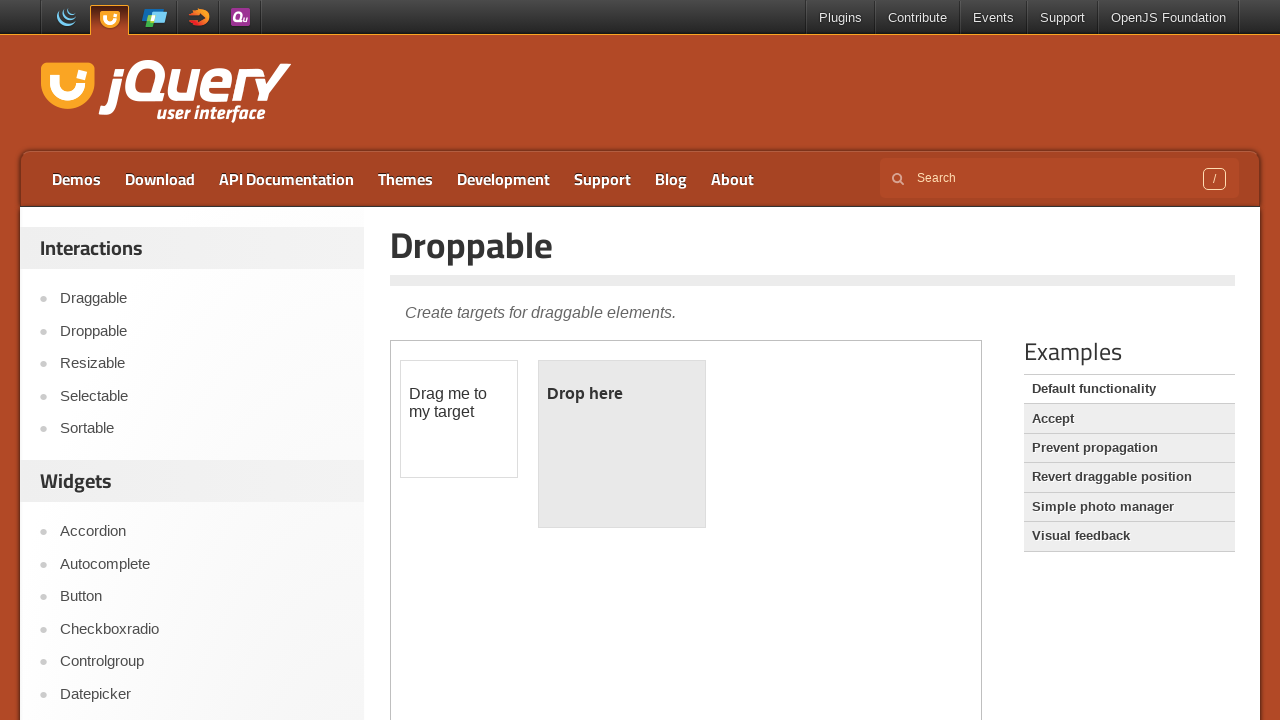

Dragged the draggable element and dropped it onto the droppable target at (622, 444)
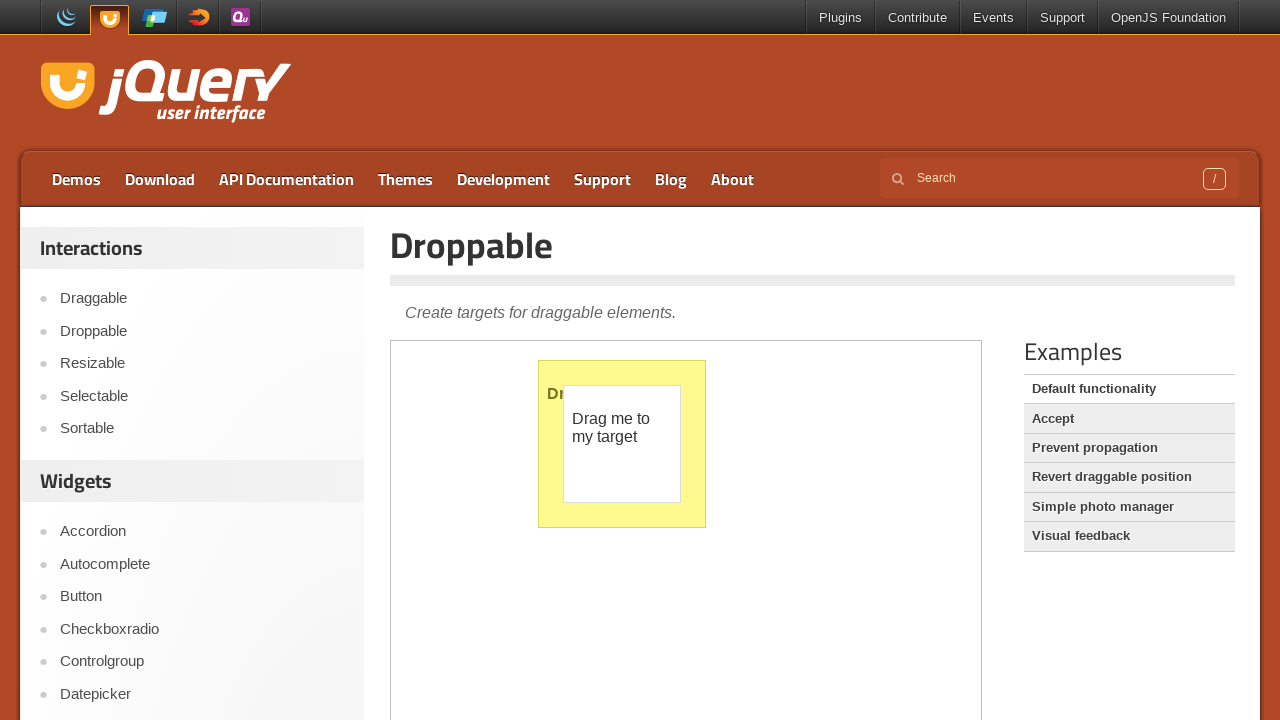

Retrieved the drop confirmation text
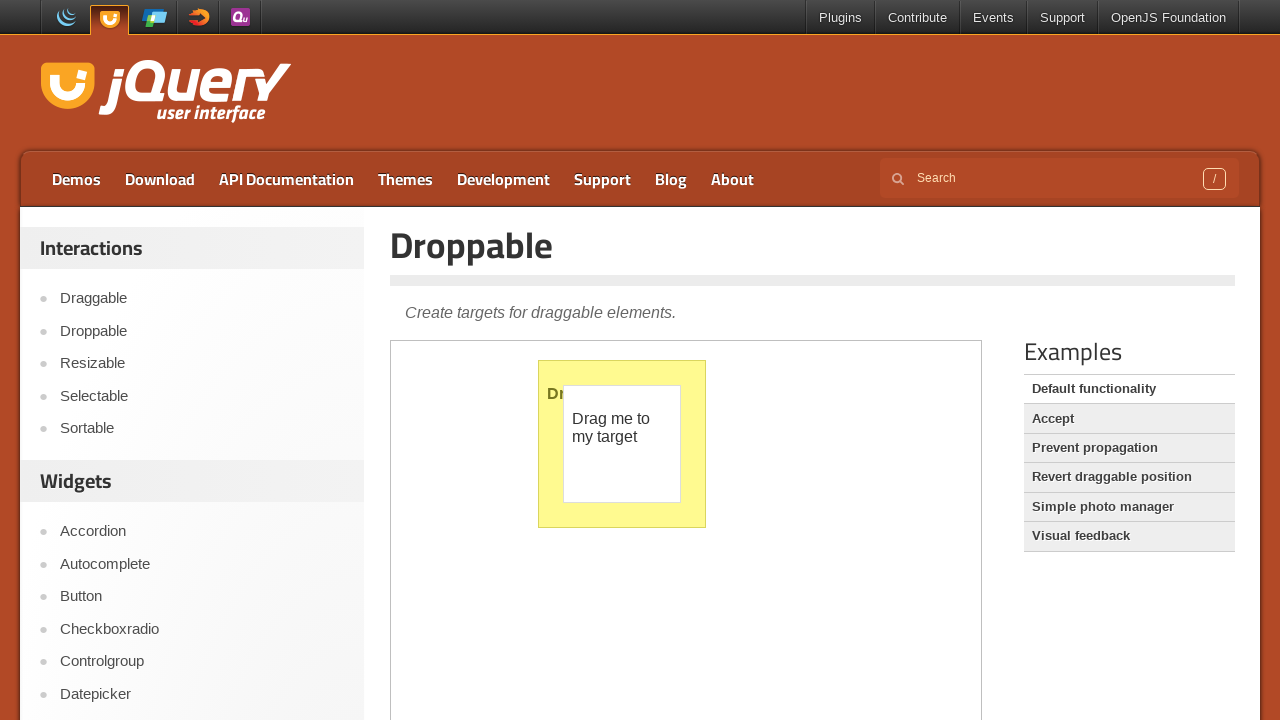

Verified that the drop was successful with 'Dropped!' confirmation text
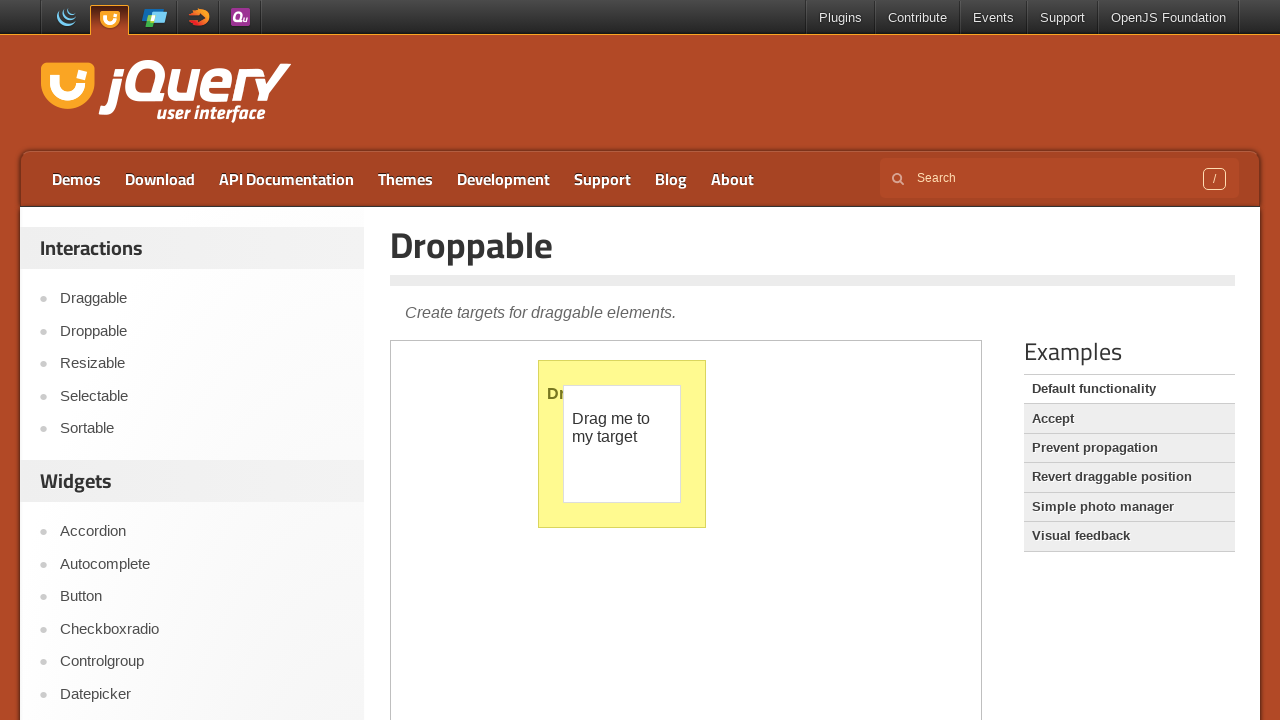

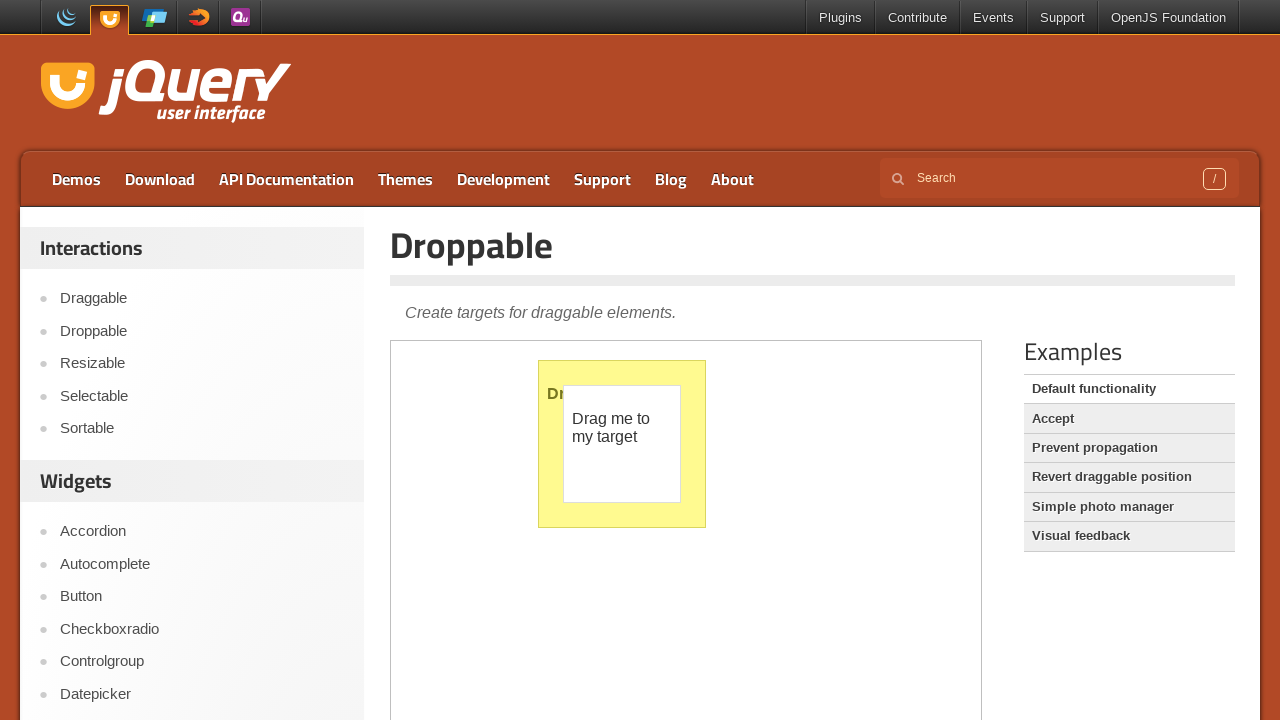